Tests navigation to Cart page via footer link

Starting URL: http://intershop5.skillbox.ru/

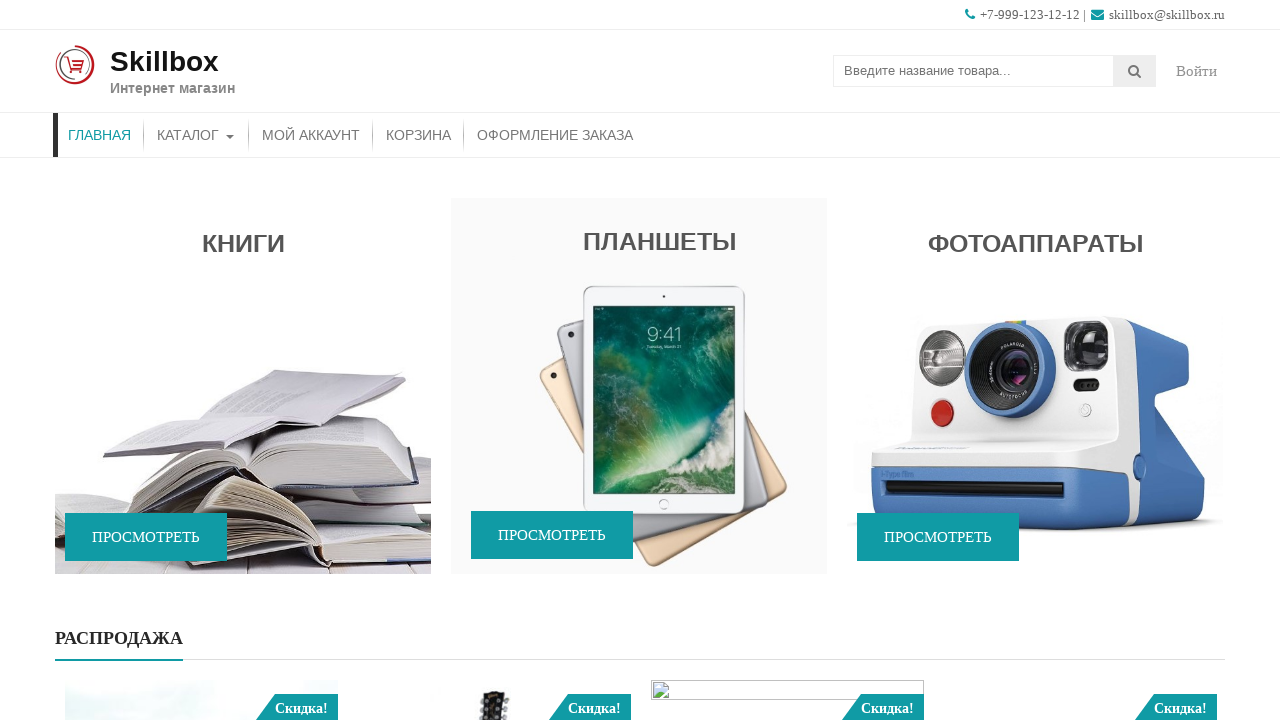

Scrolled down to footer area
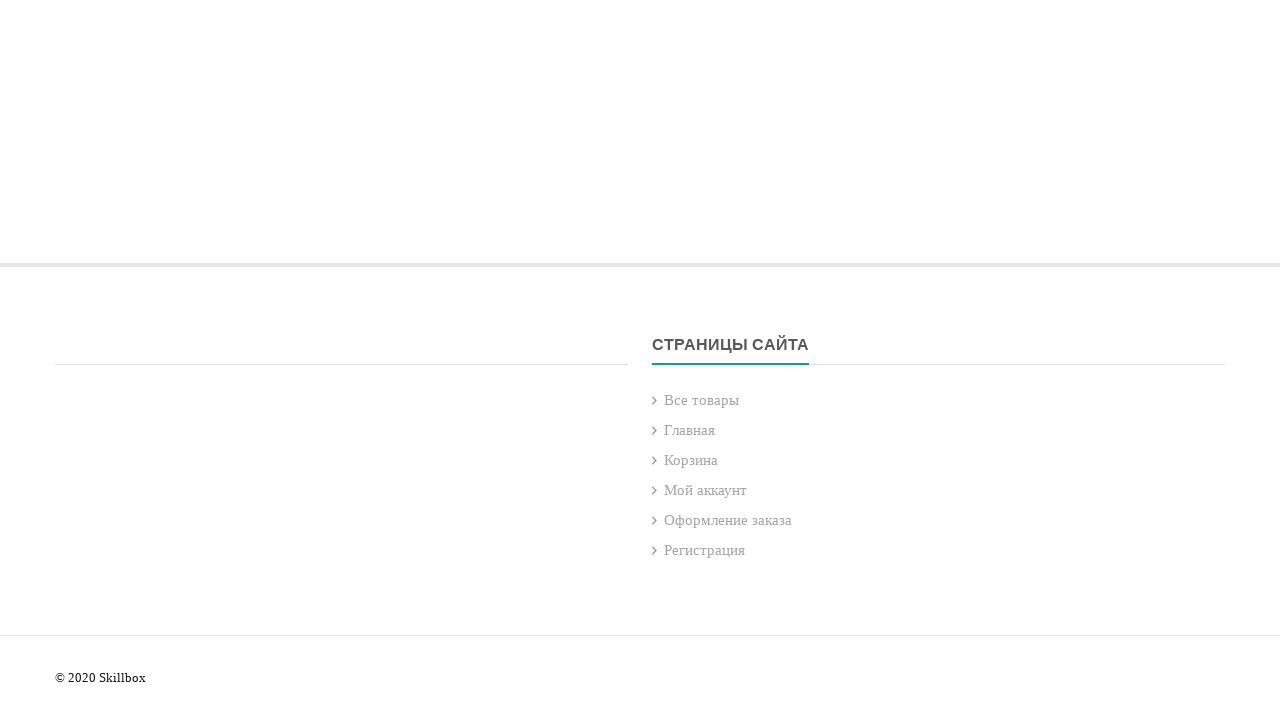

Clicked Cart button in footer at (691, 460) on xpath=//div[@class='top-footer-block']//a[contains(text(),'Корзина')]
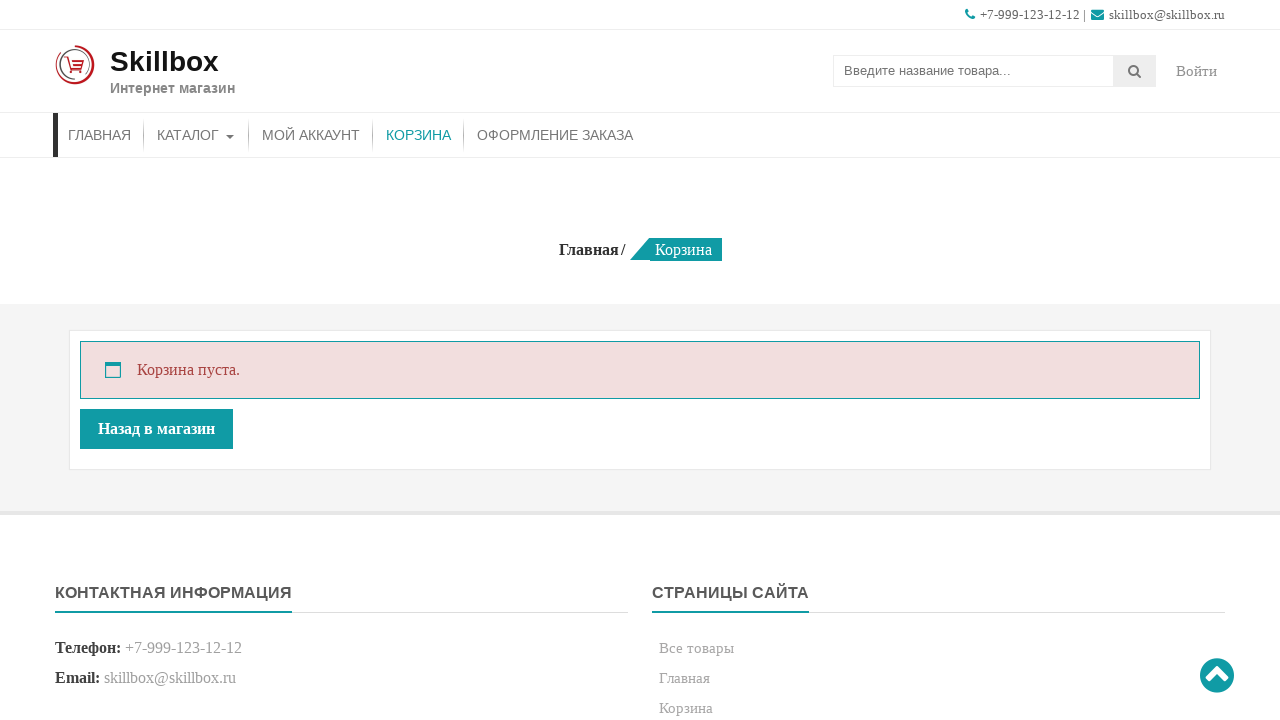

Cart page loaded and title element appeared
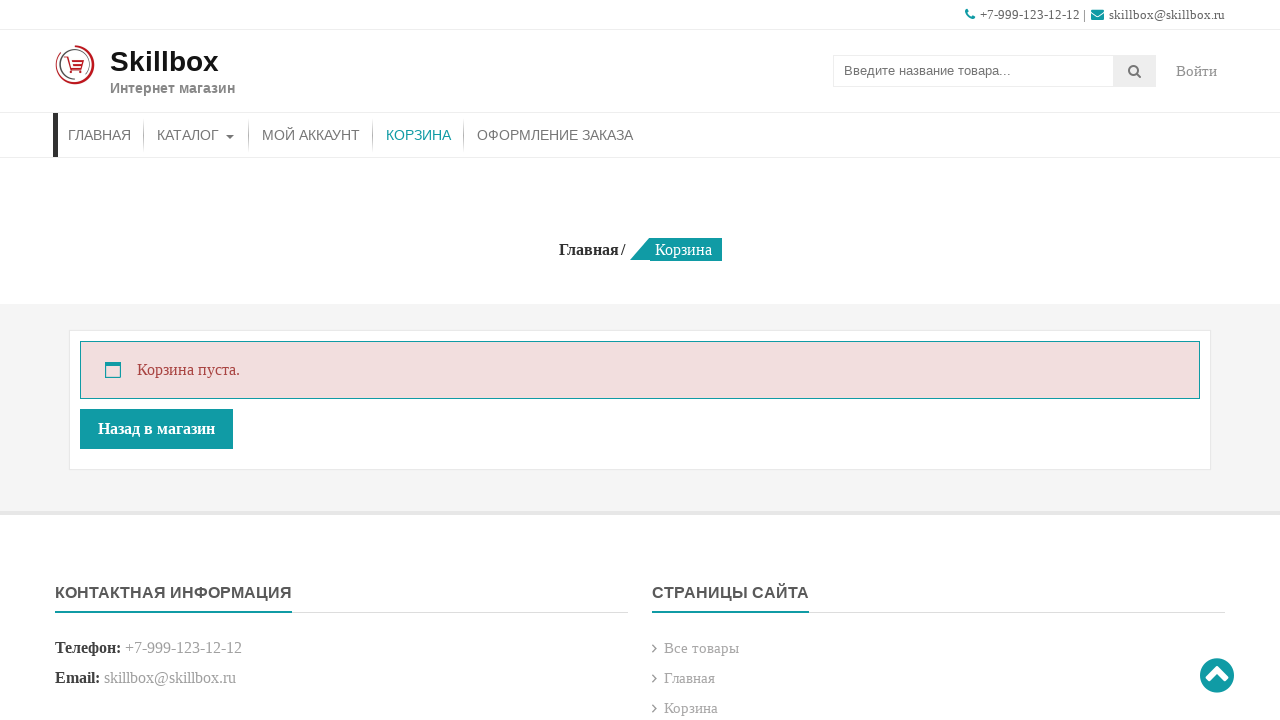

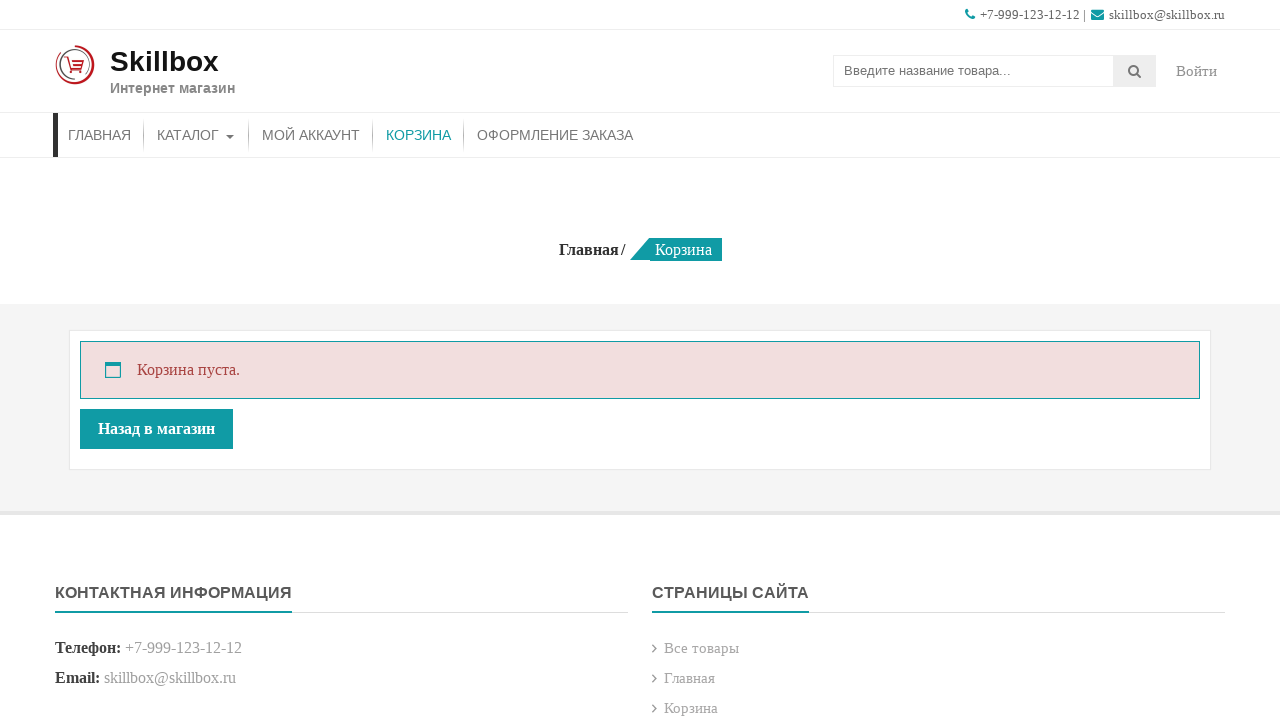